Extracts a value from an element attribute, calculates the answer, fills form fields and submits.

Starting URL: http://suninjuly.github.io/get_attribute.html

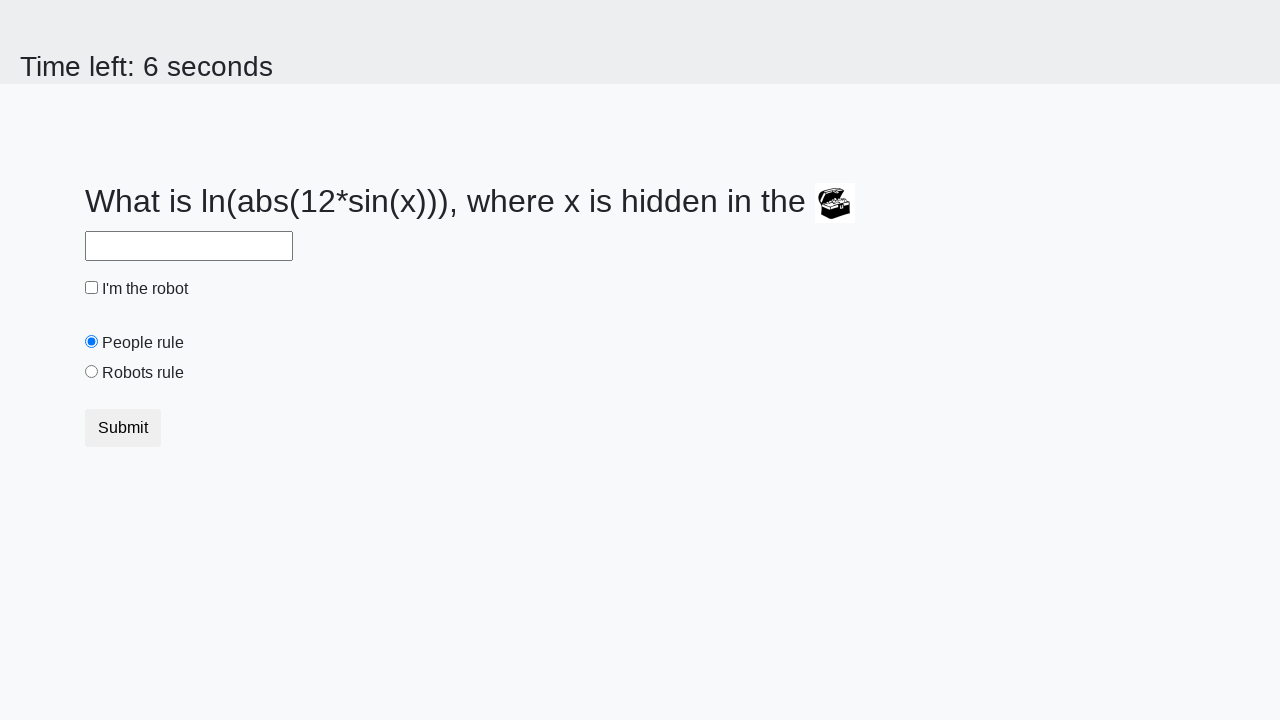

Extracted 'valuex' attribute from treasure element
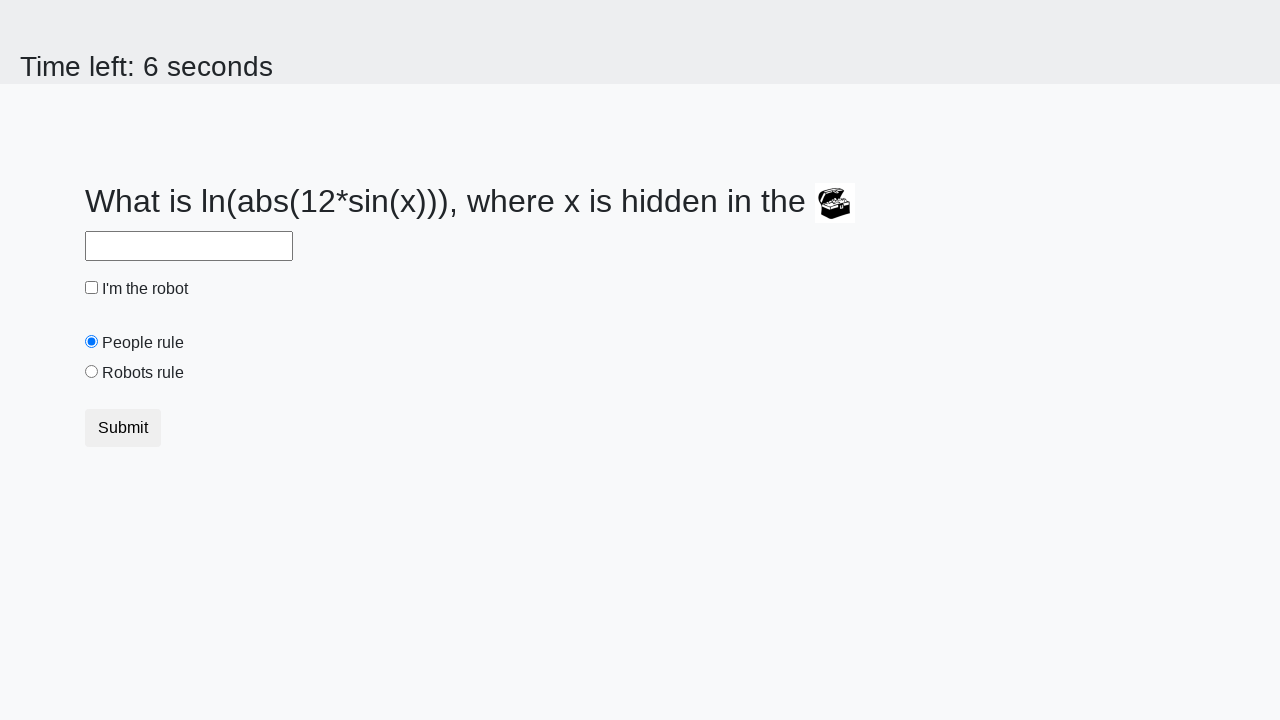

Calculated answer using math formula with extracted value
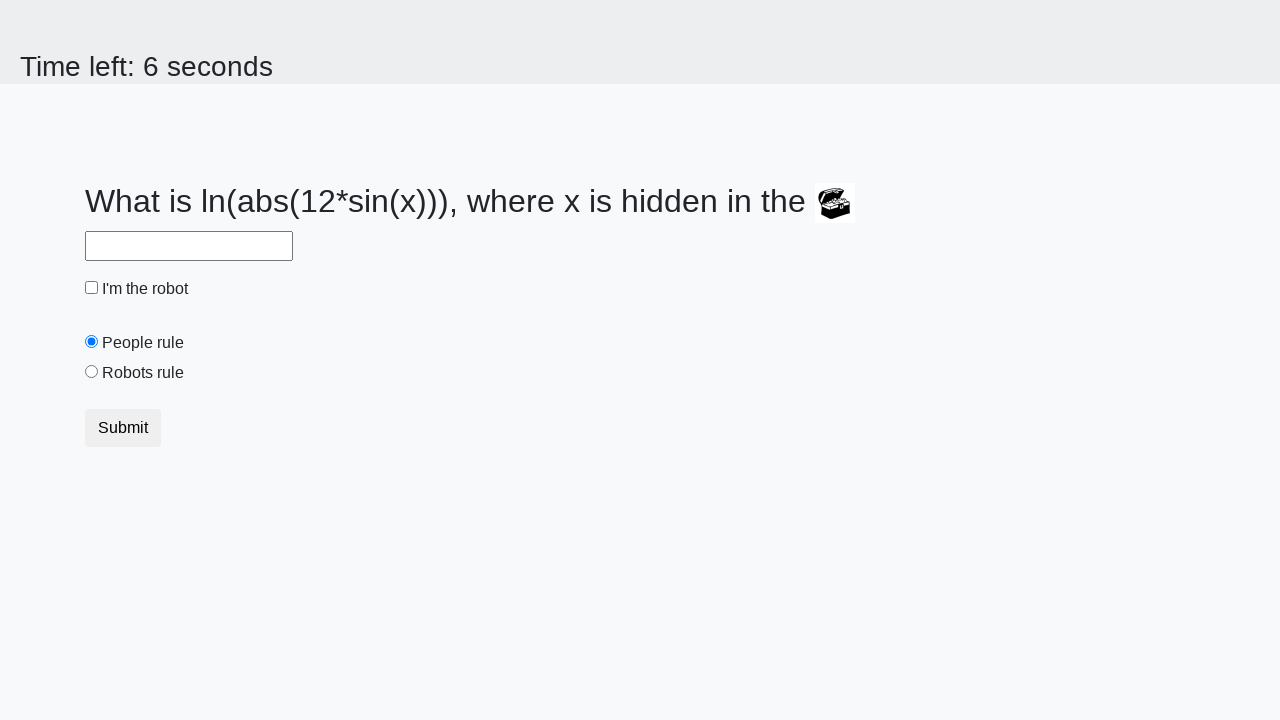

Filled answer field with calculated value on #answer
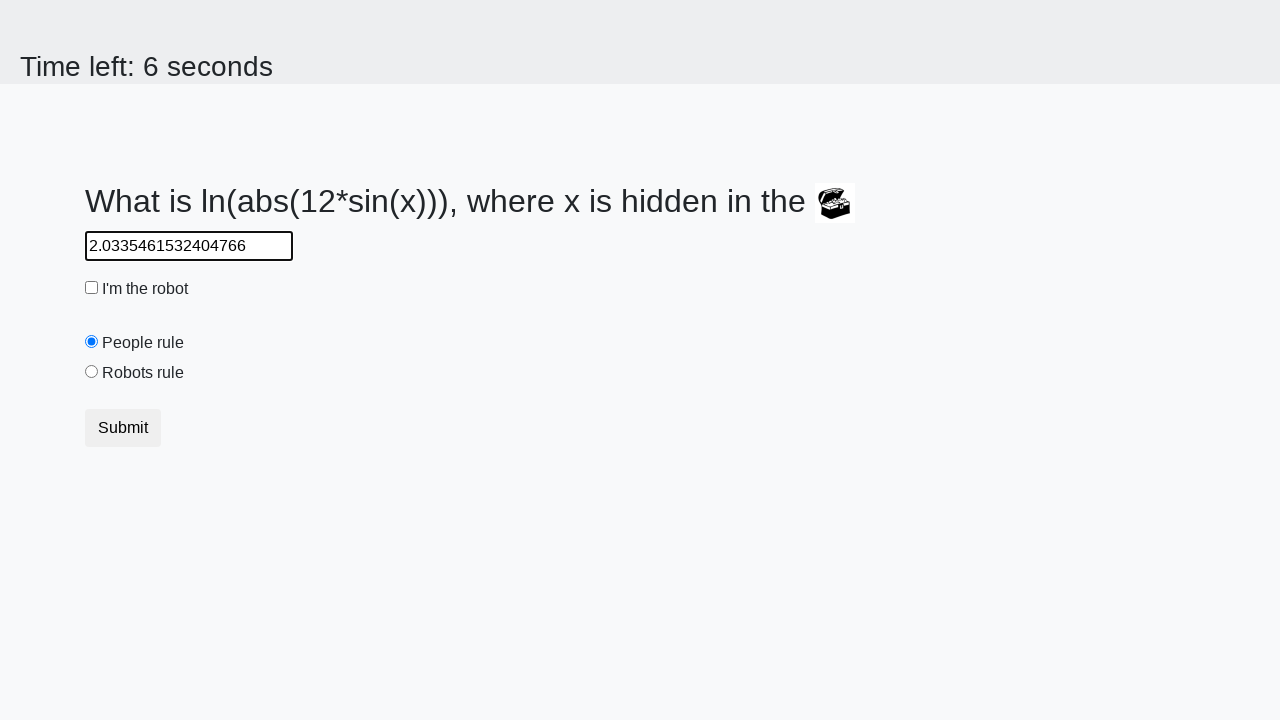

Clicked robot checkbox at (92, 288) on #robotCheckbox
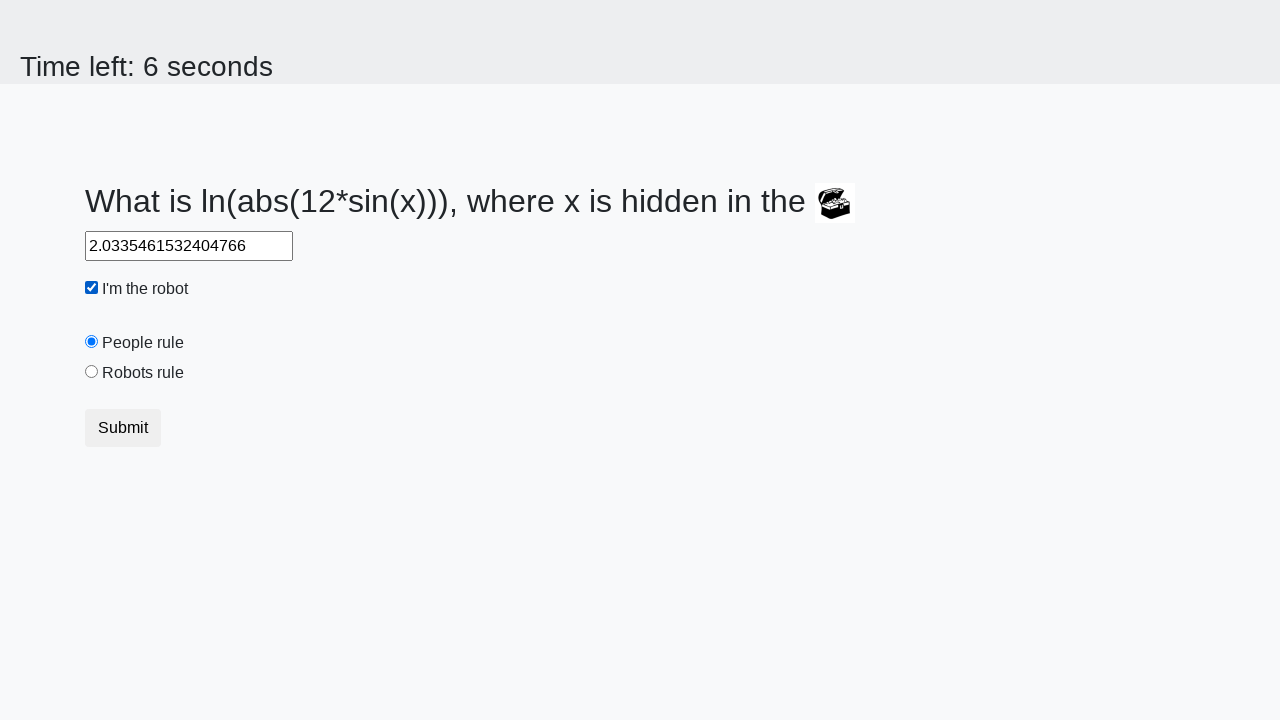

Clicked 'robots rule' radio button at (92, 372) on #robotsRule
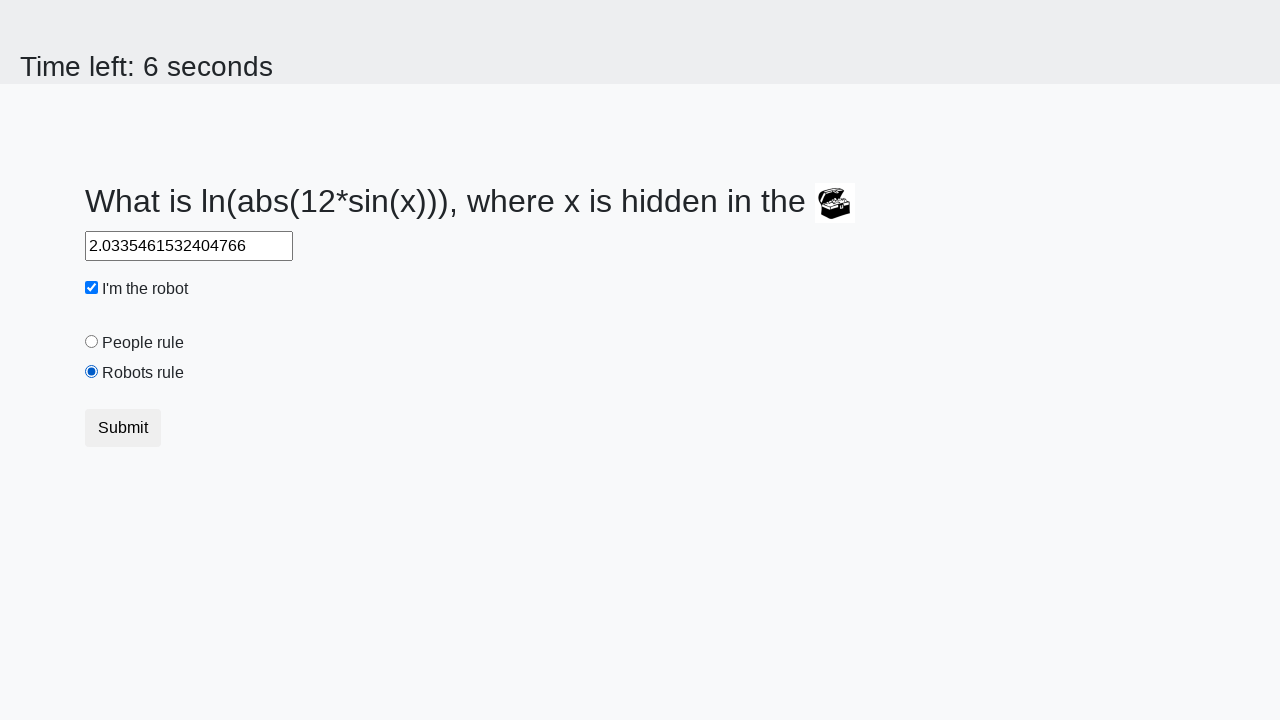

Clicked submit button to complete form at (123, 428) on .btn.btn-default
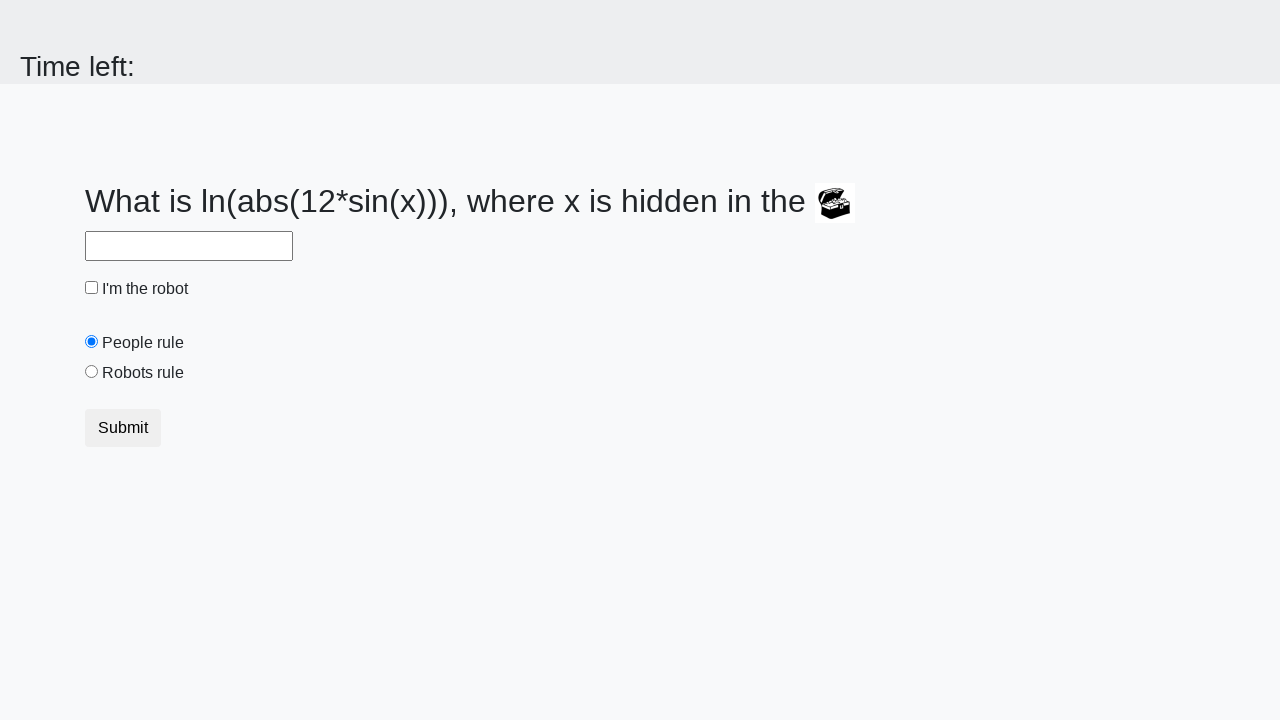

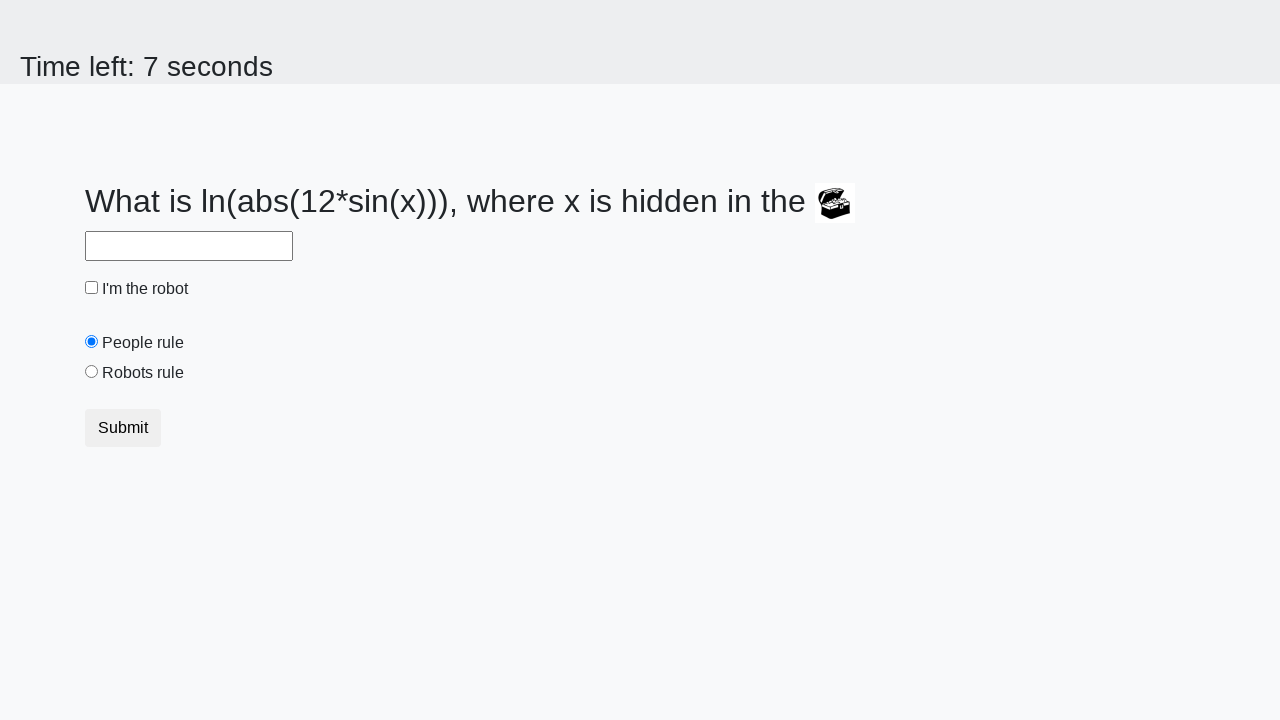